Tests checkbox interaction by ensuring both checkboxes are selected, clicking them if they are not already checked

Starting URL: https://the-internet.herokuapp.com/checkboxes

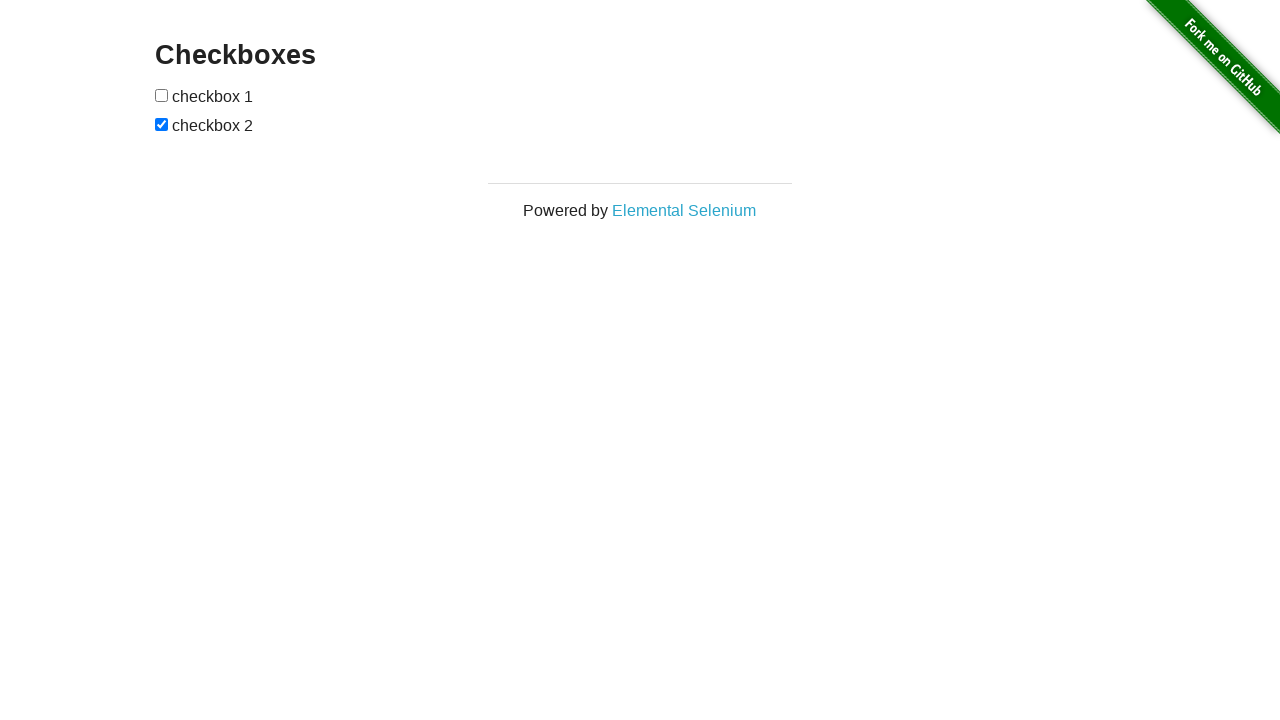

Located first checkbox element
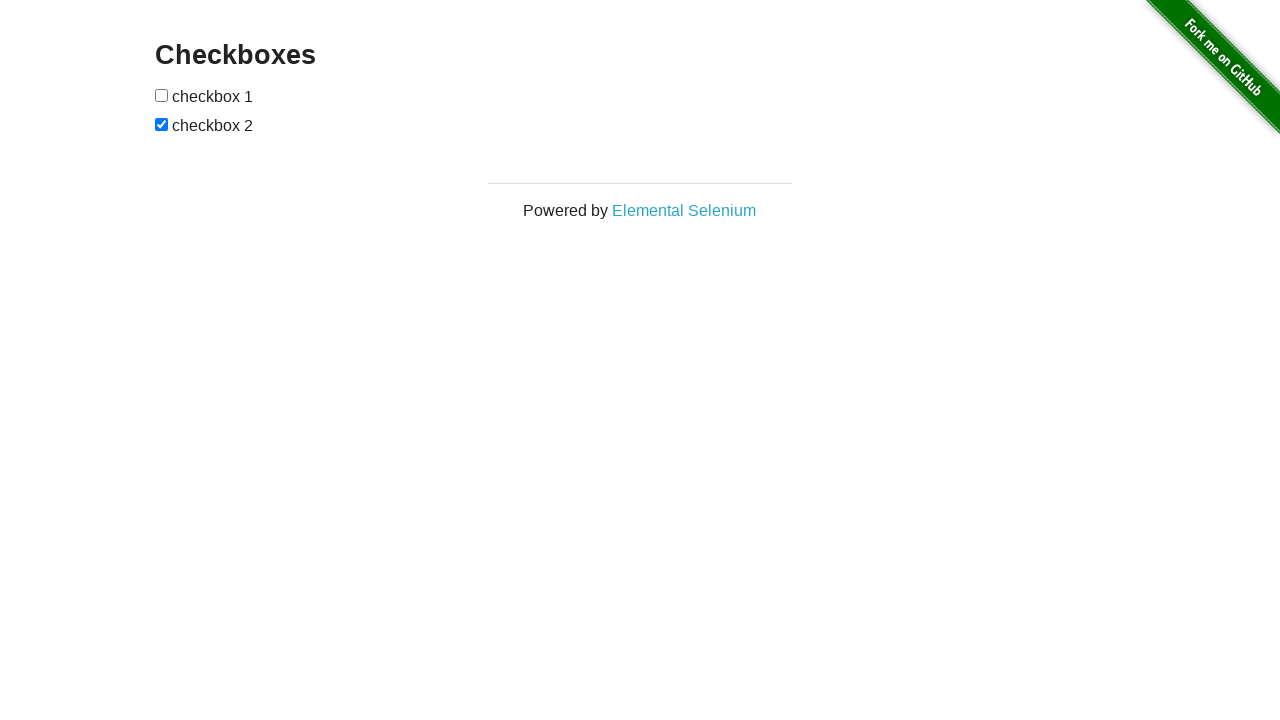

Located second checkbox element
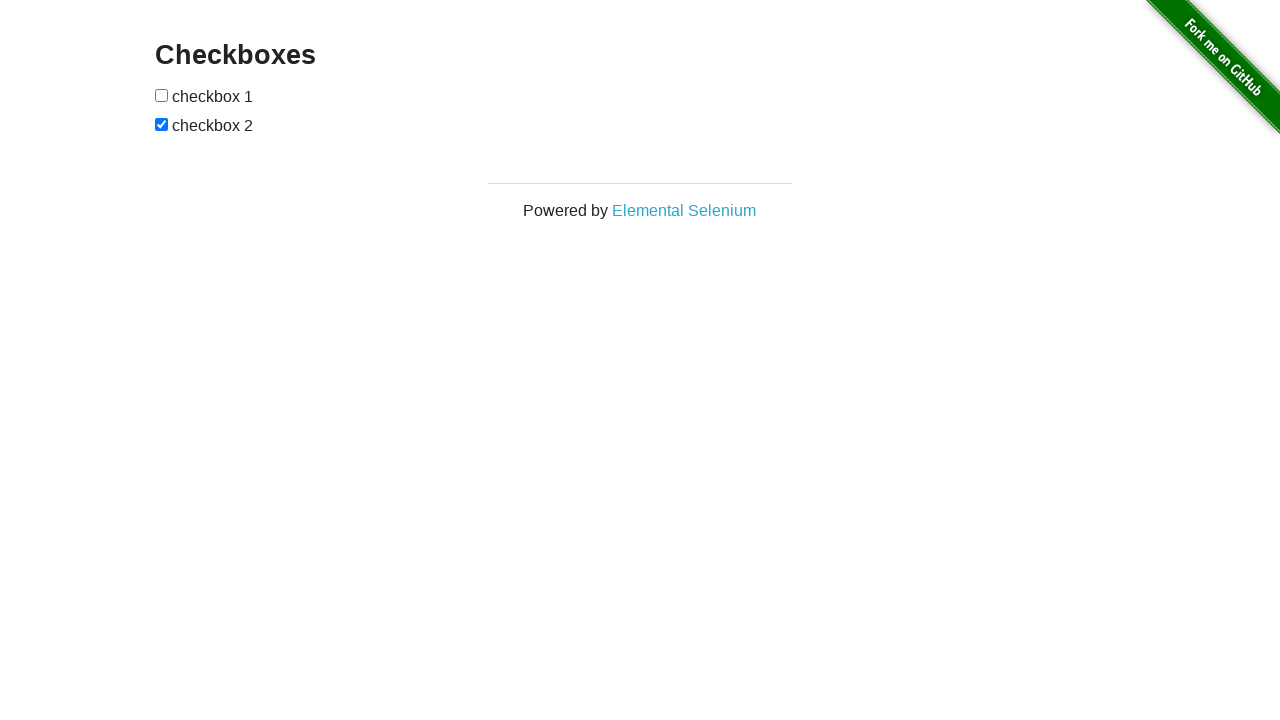

Checked first checkbox status
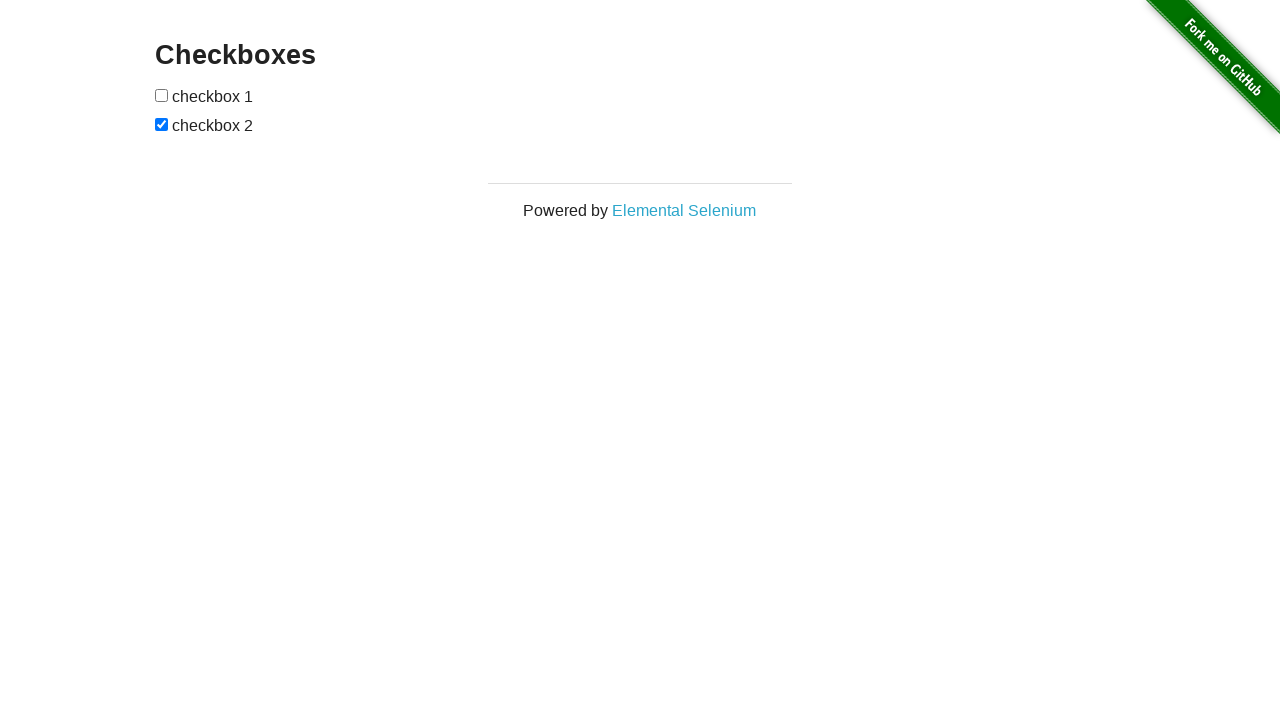

Clicked first checkbox to select it at (162, 95) on xpath=//input[@type='checkbox'][1]
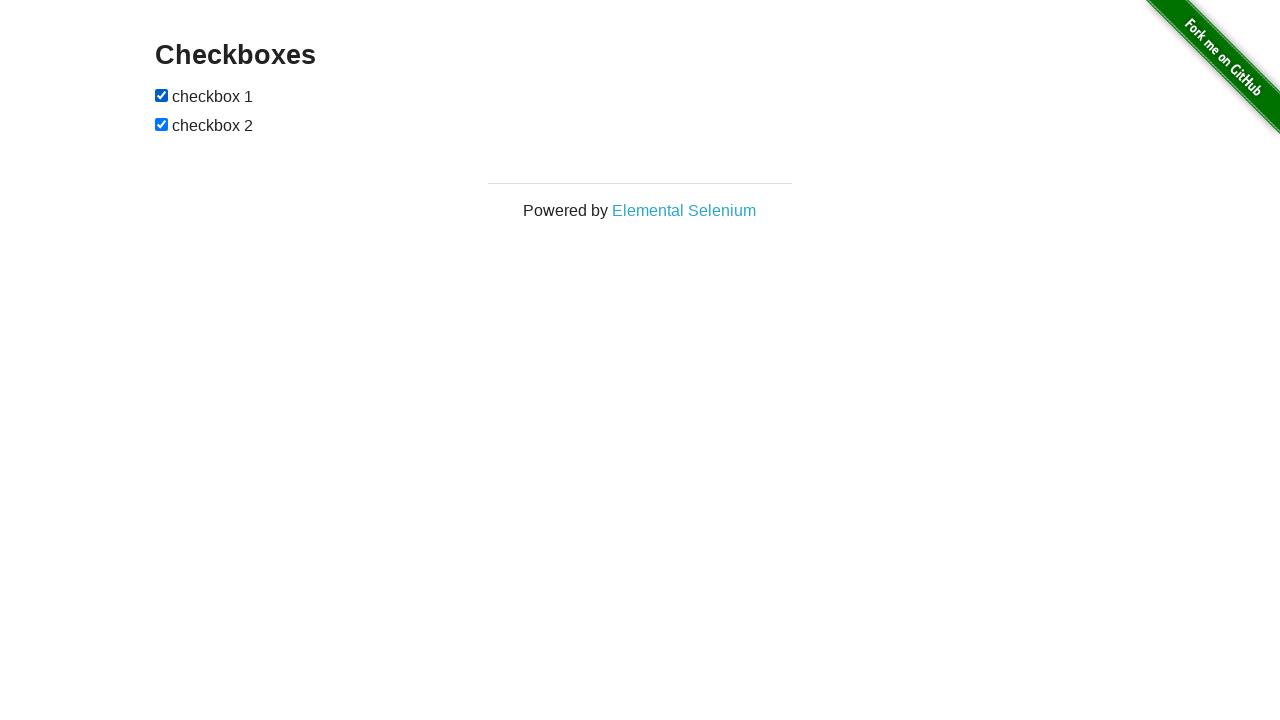

Second checkbox was already checked
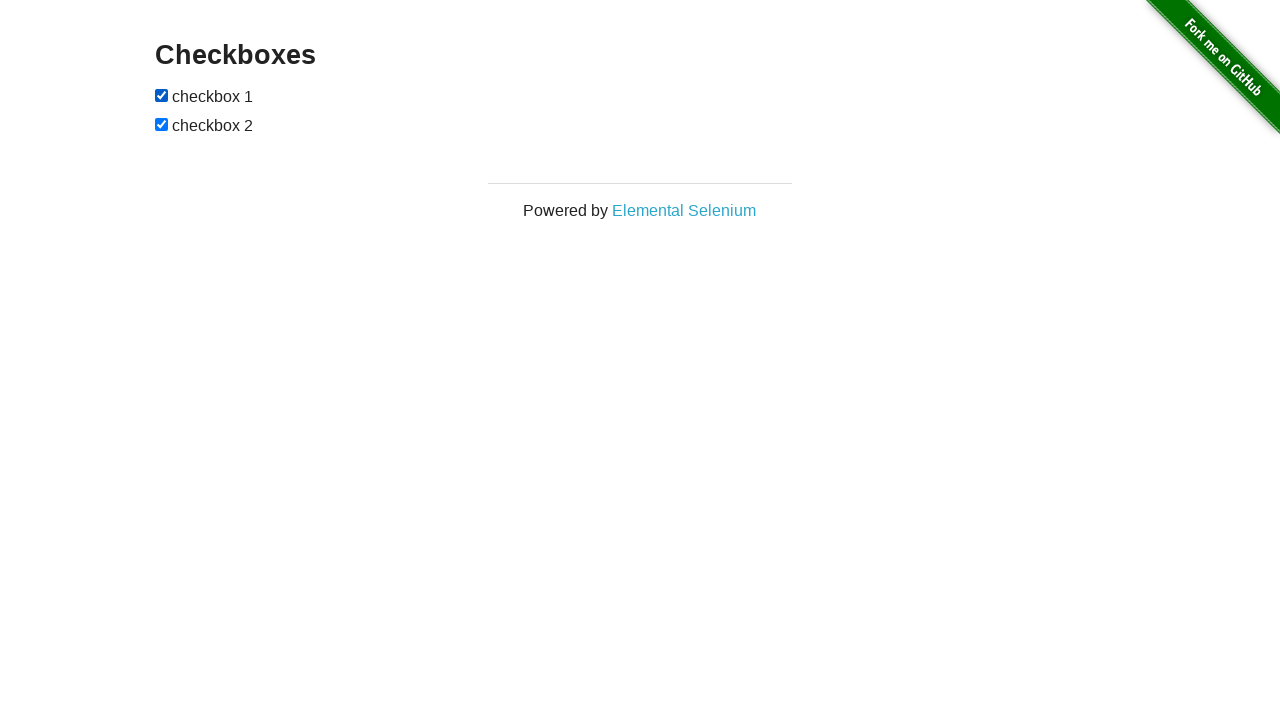

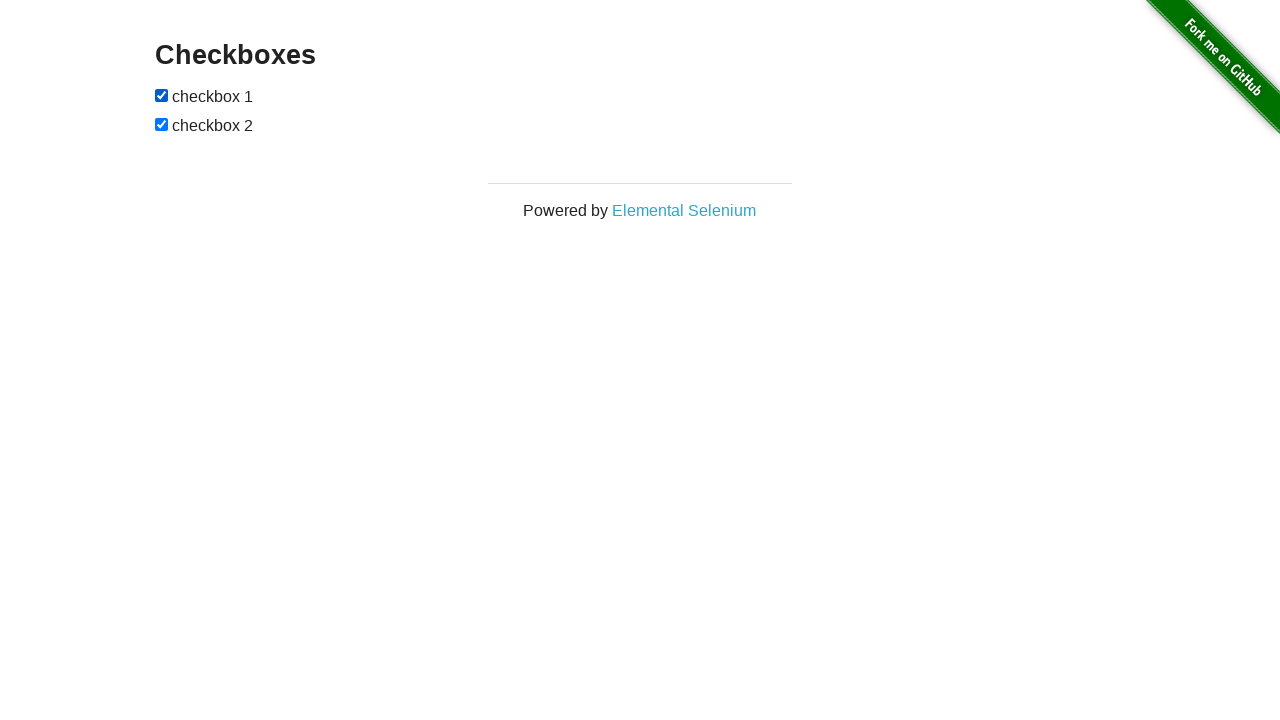